Tests dynamic loading functionality by clicking a start button and waiting for "Hello World!" text to appear

Starting URL: http://the-internet.herokuapp.com/dynamic_loading/2

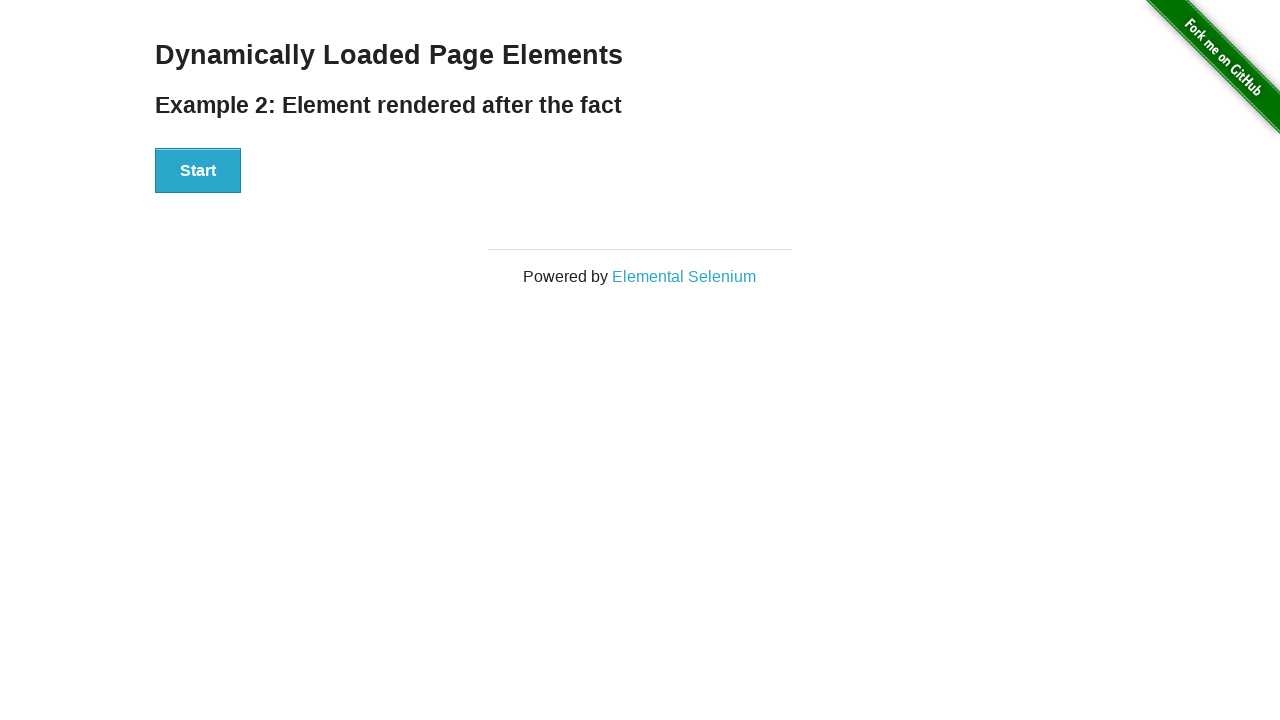

Clicked Start button to trigger dynamic loading at (198, 171) on button
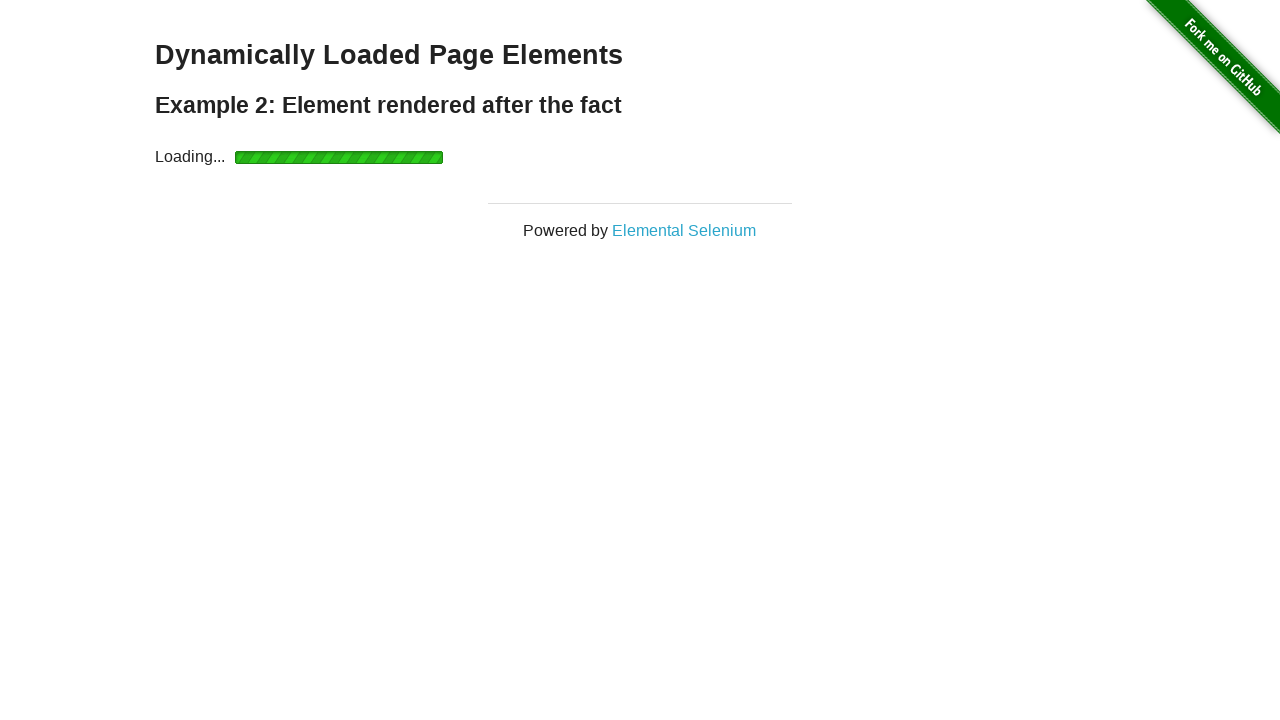

Waited for #finish element to become visible
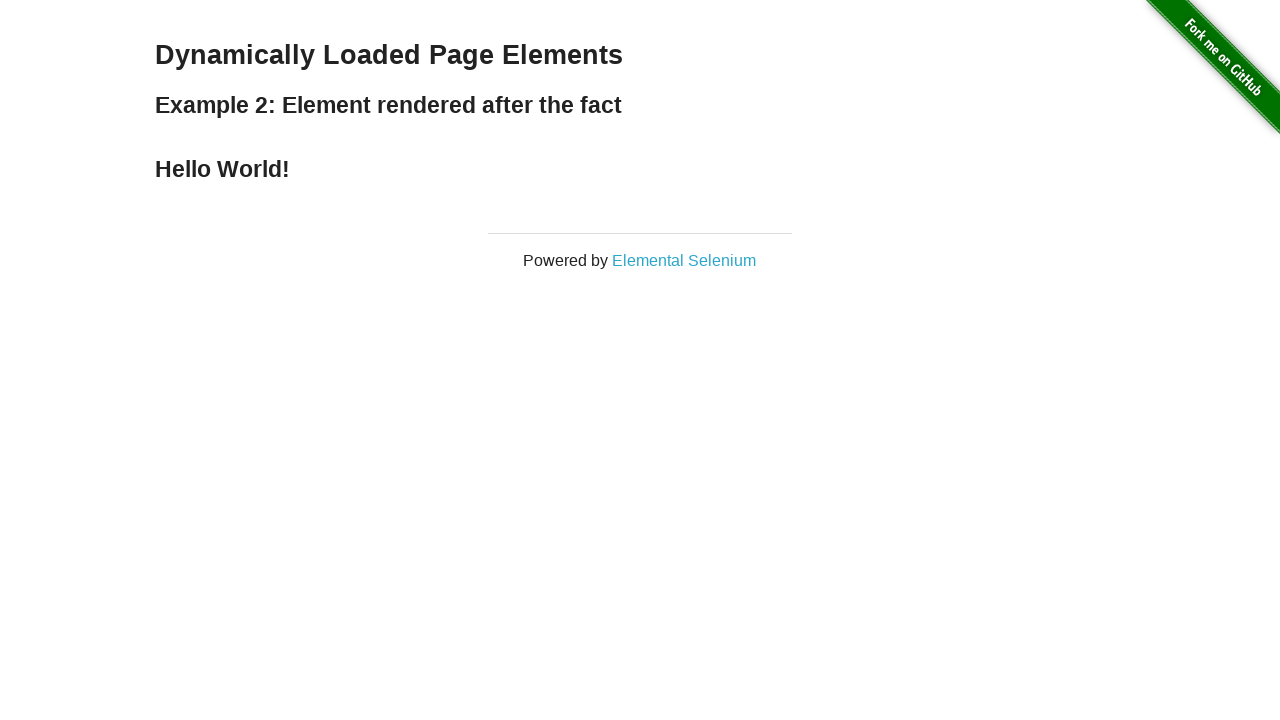

Located the #finish element
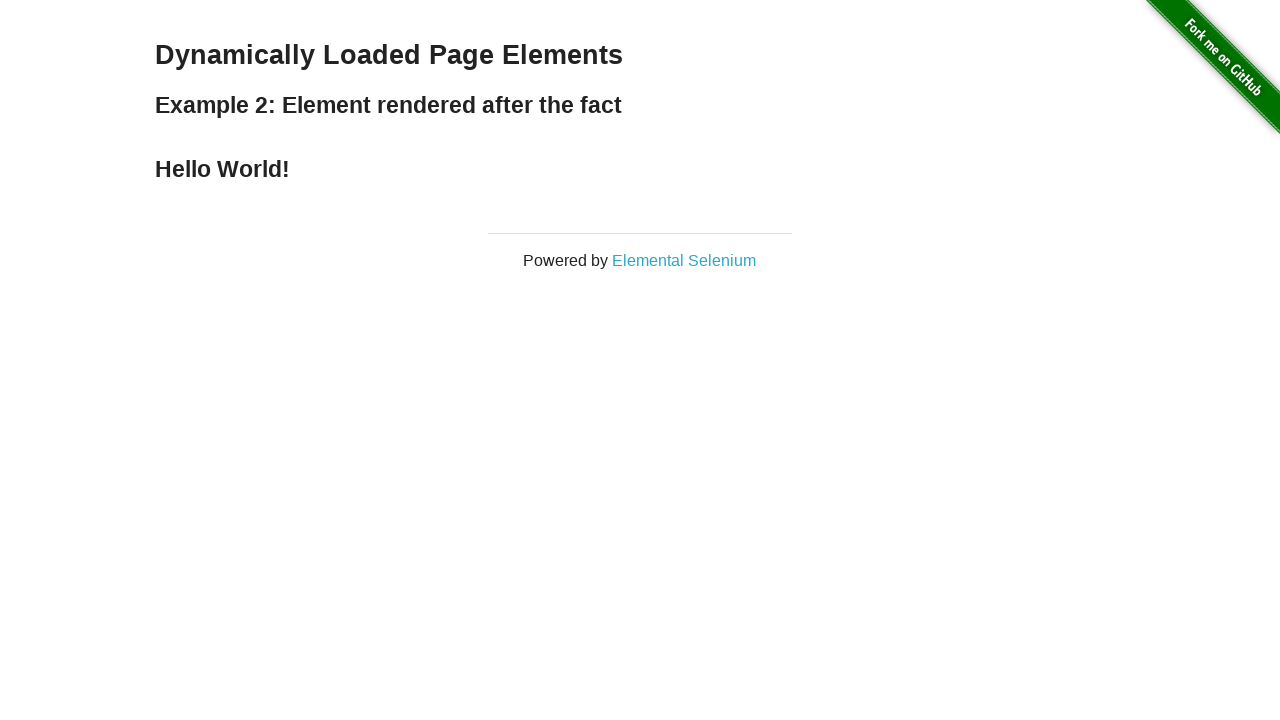

Verified that #finish element contains 'Hello World!' text
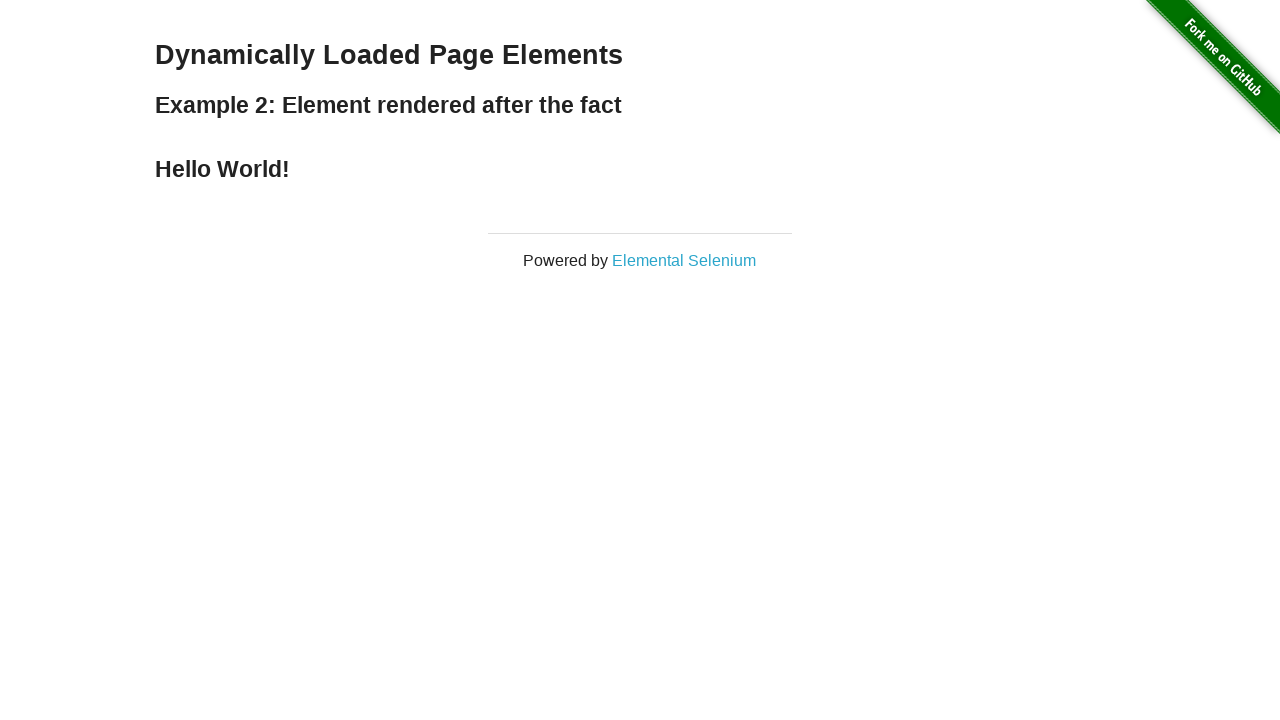

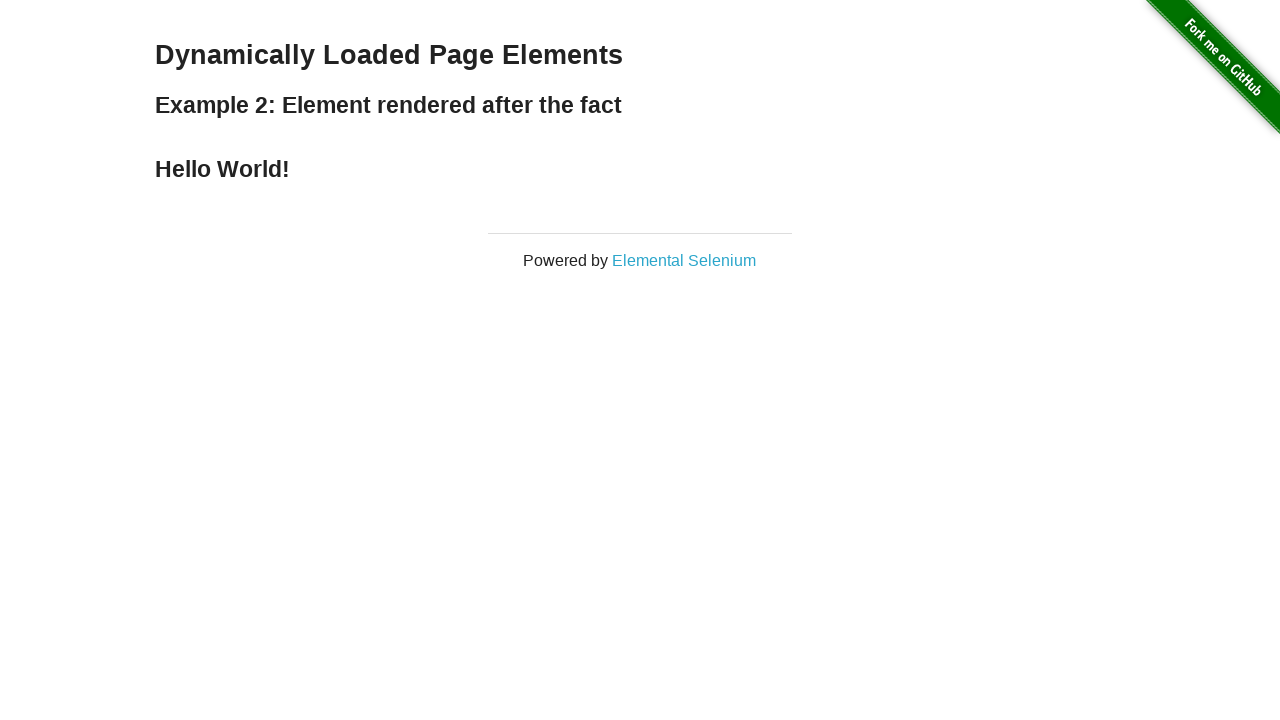